Tests adding multiple records to a web table by clicking the add button, filling in form fields (first name, last name, email, age, salary, department), and submitting for each data entry.

Starting URL: https://demoqa.com/webtables

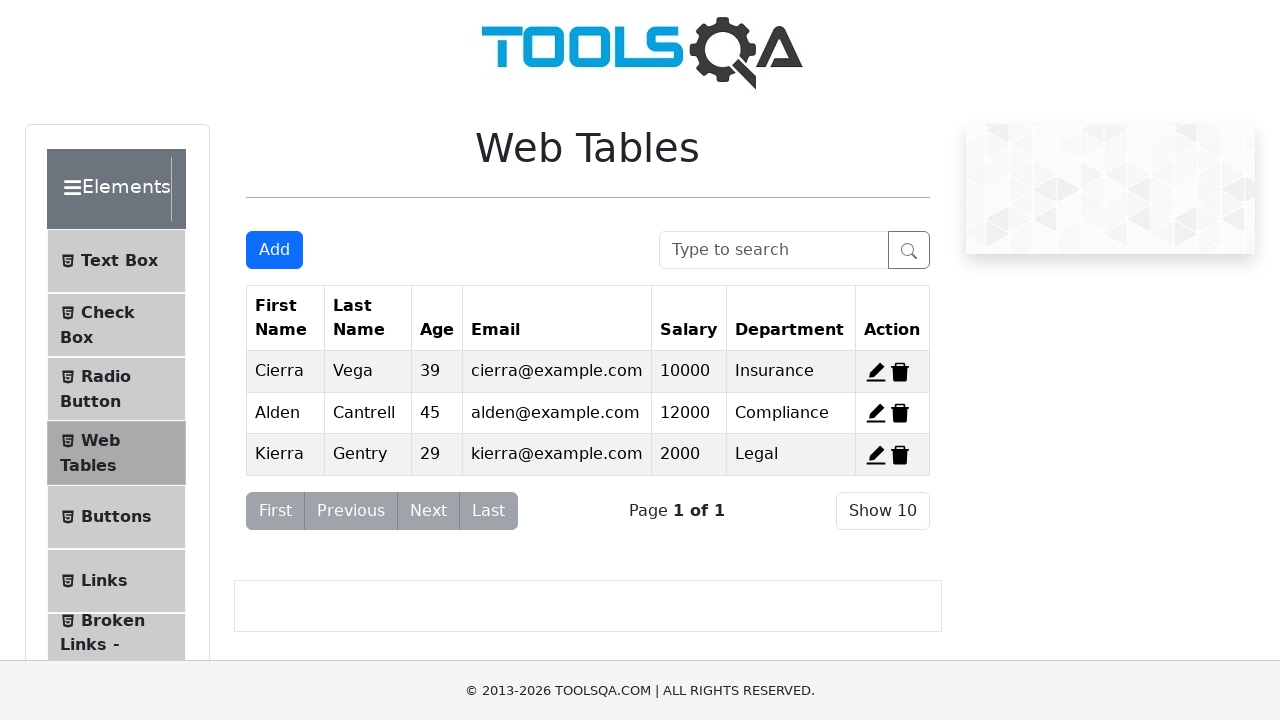

Clicked Add button to open form for Data1 at (274, 250) on #addNewRecordButton
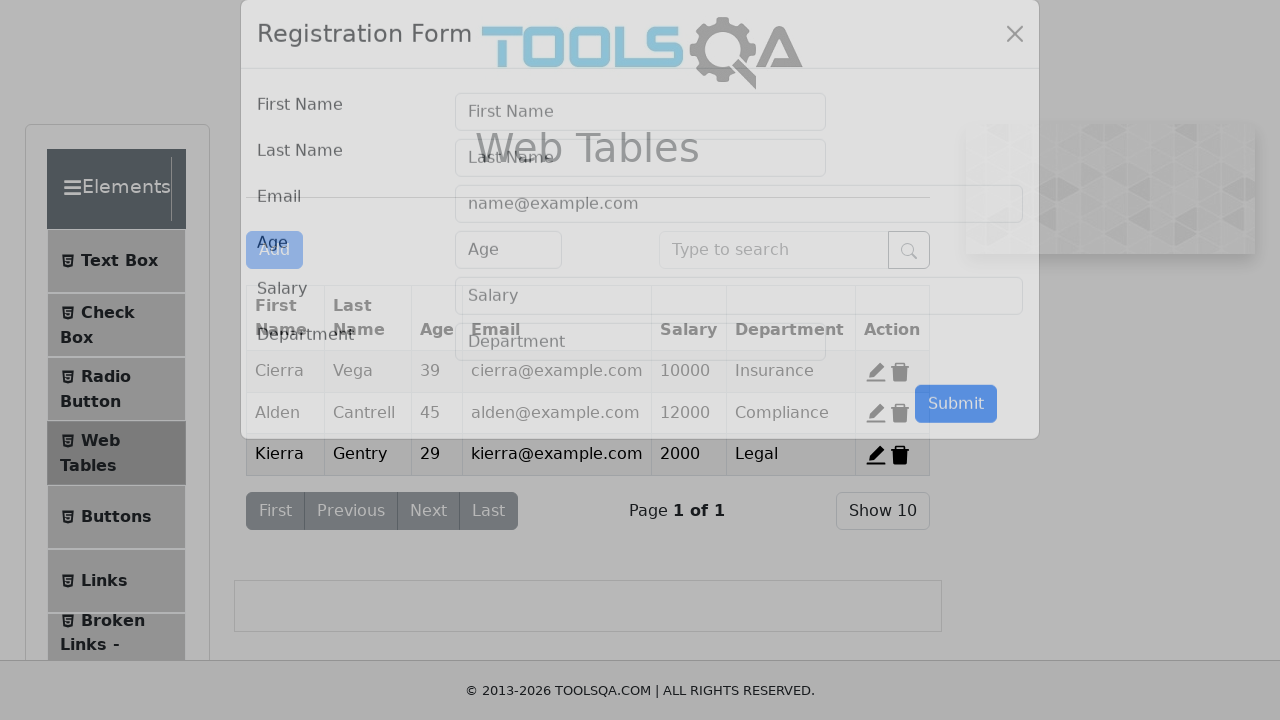

Modal form appeared with firstName field
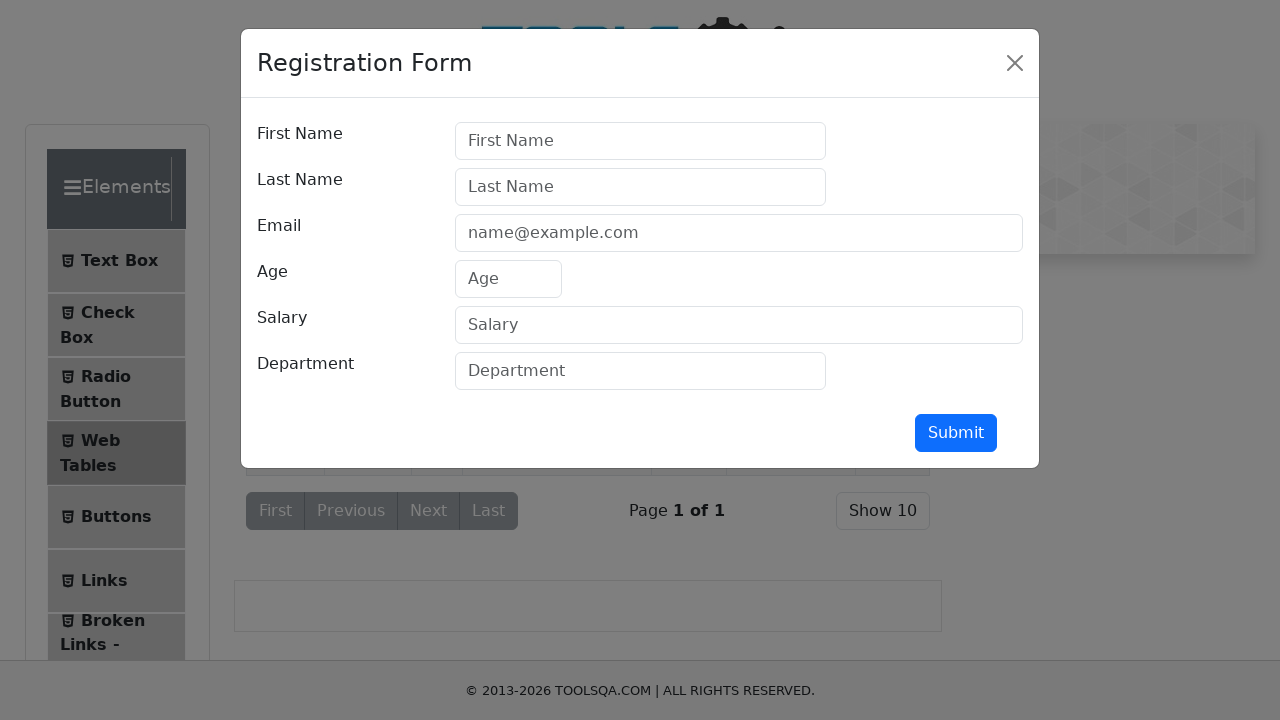

Filled firstName field with 'Aria' on #firstName
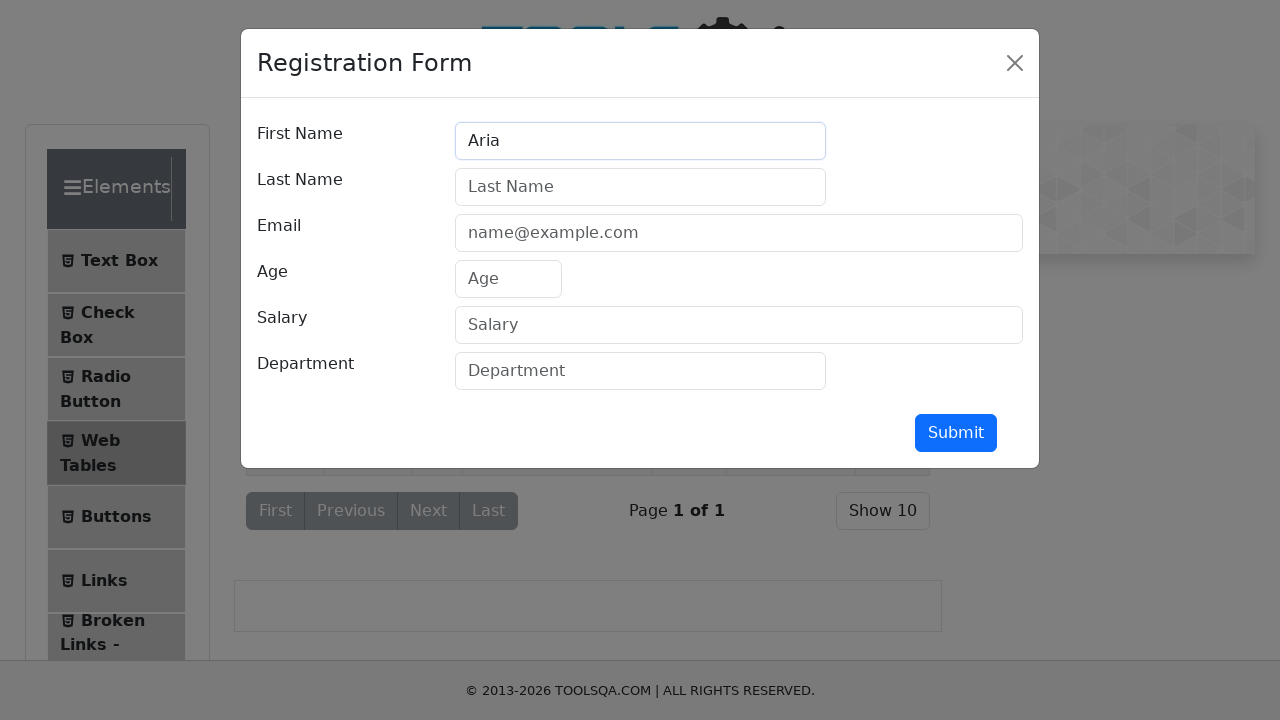

Filled lastName field with 'Suseno' on #lastName
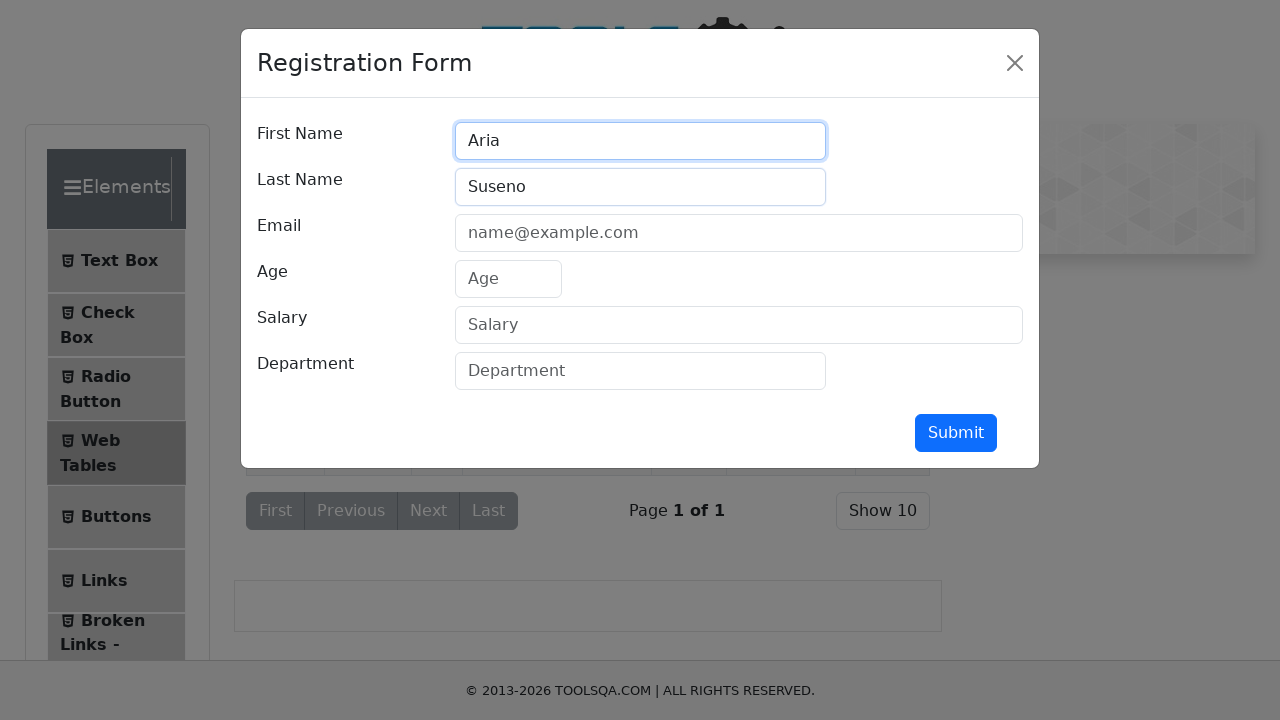

Filled userEmail field with 'uno@noobtest.id' on #userEmail
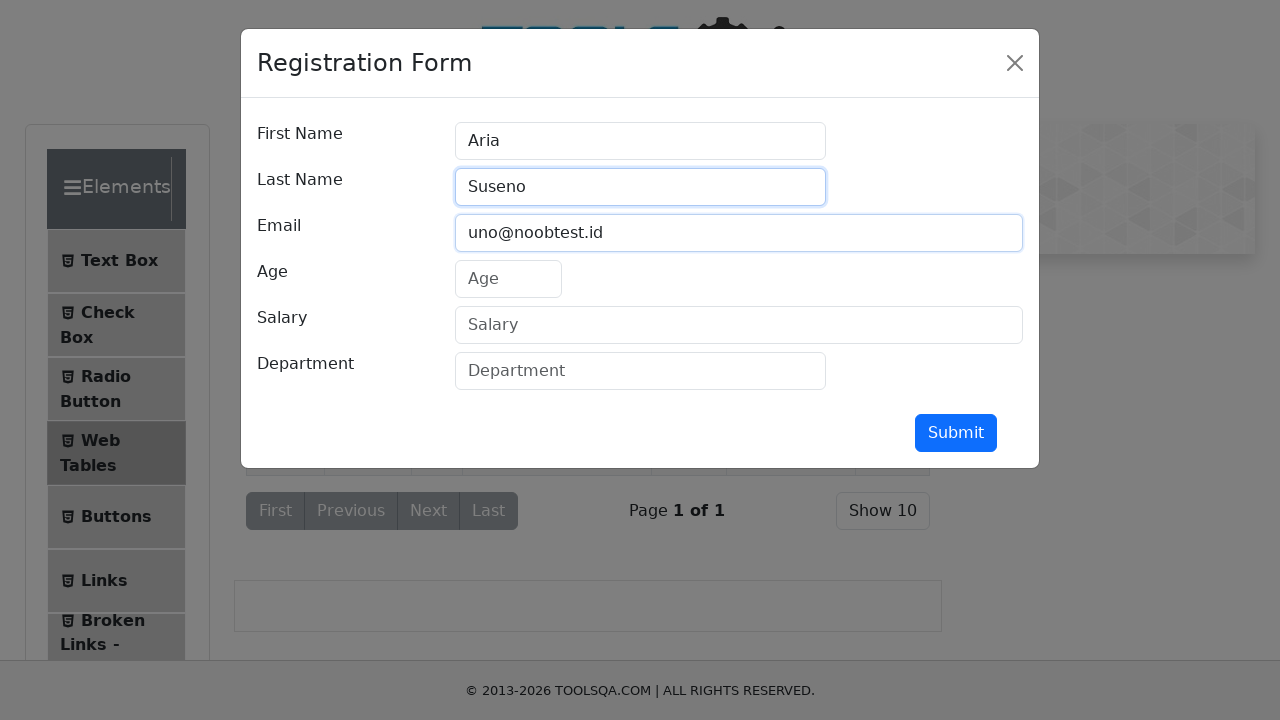

Filled age field with '200' on #age
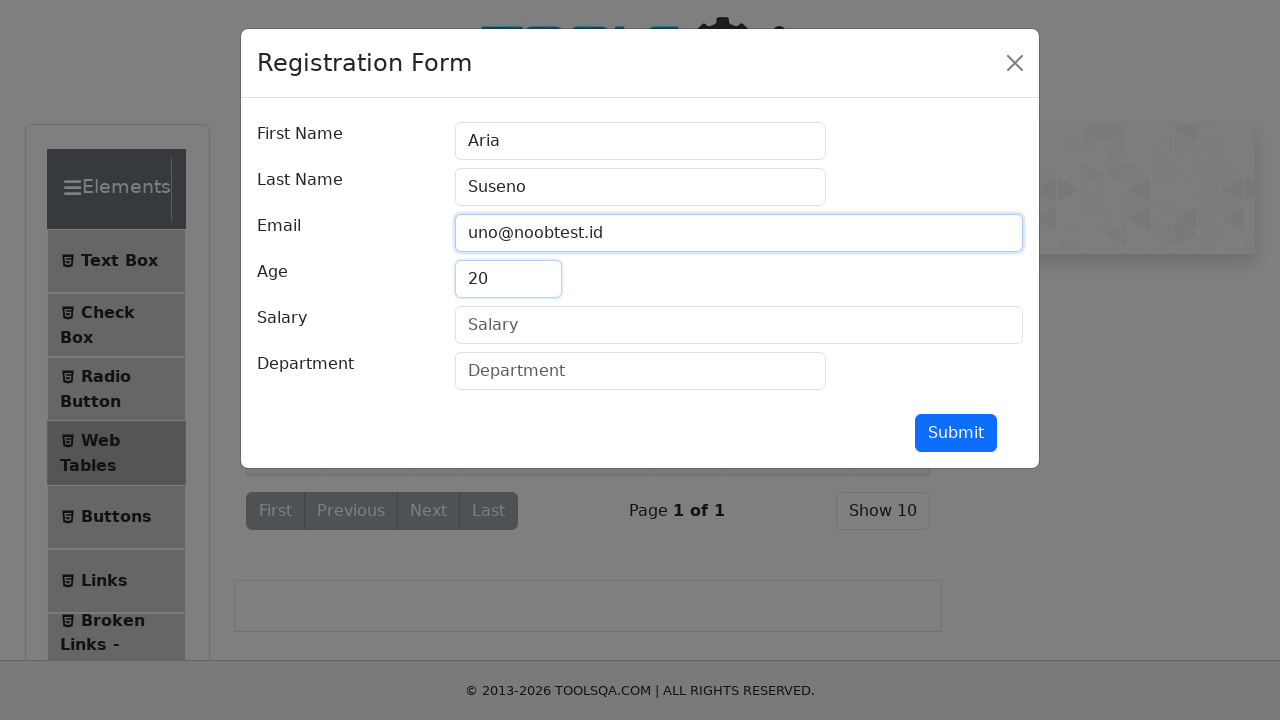

Filled salary field with '9999999999' on #salary
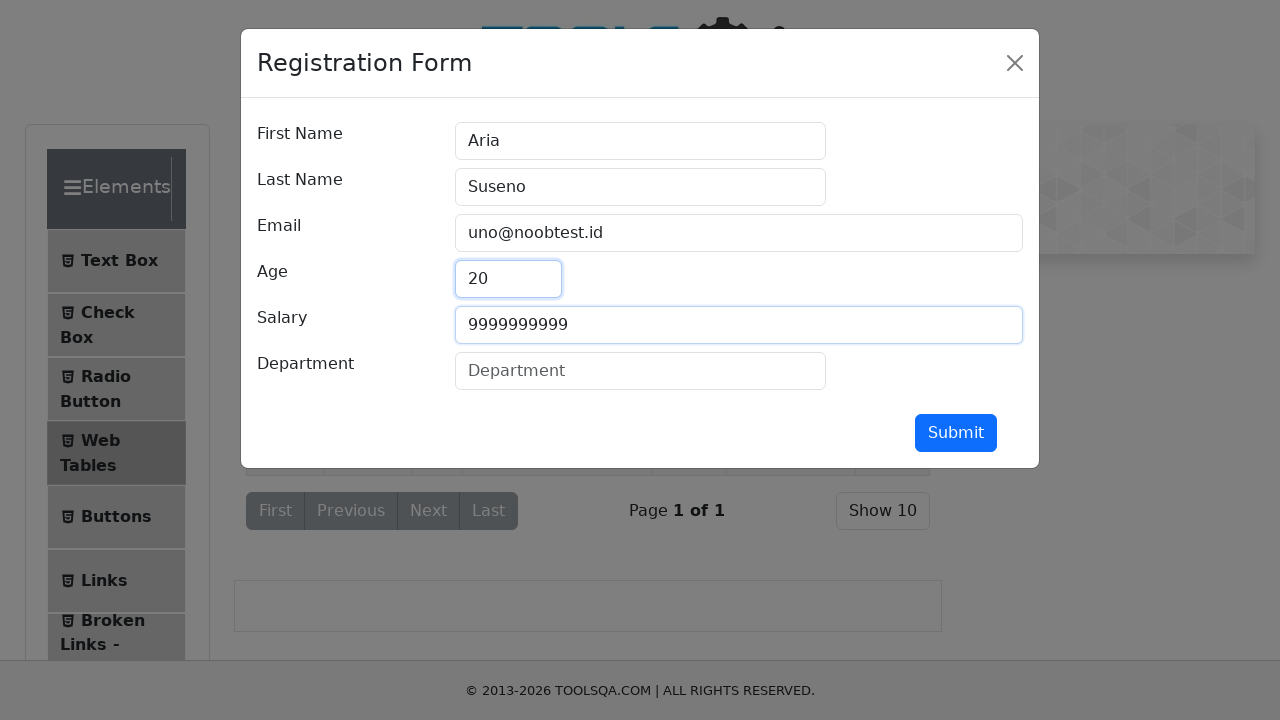

Filled department field with 'Store' on #department
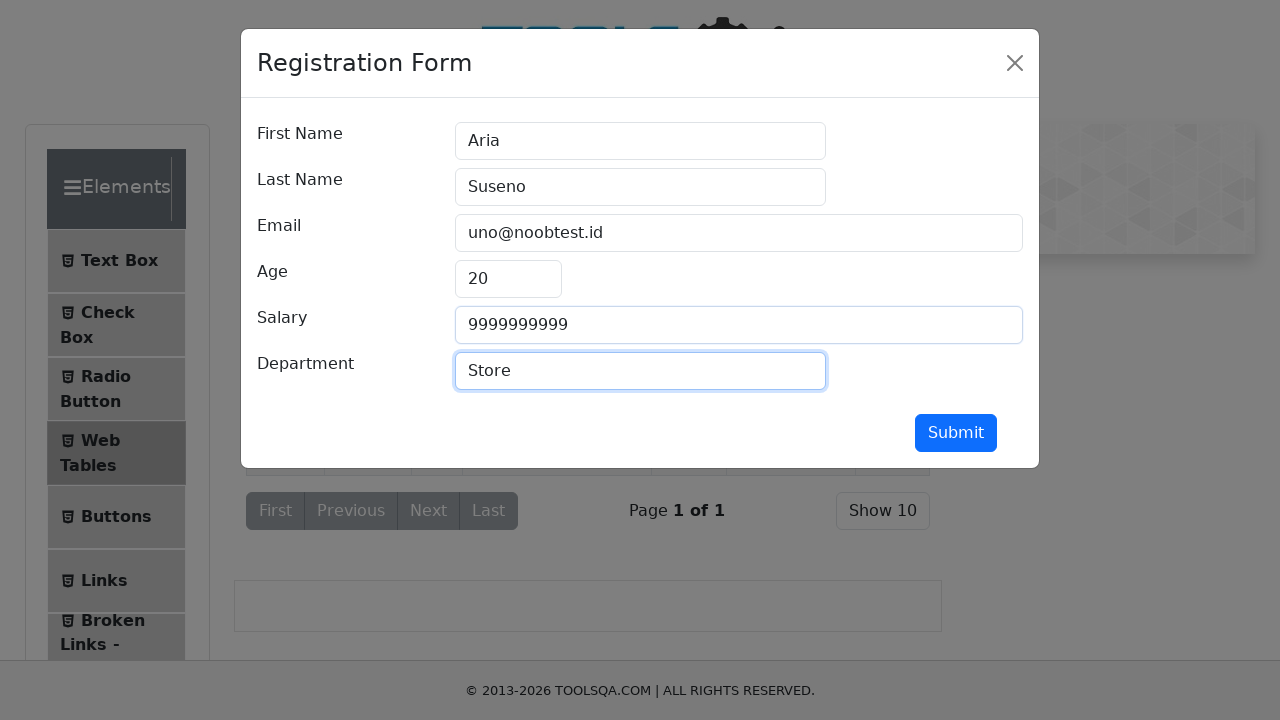

Clicked submit button to add Data1 to web table at (956, 433) on #submit
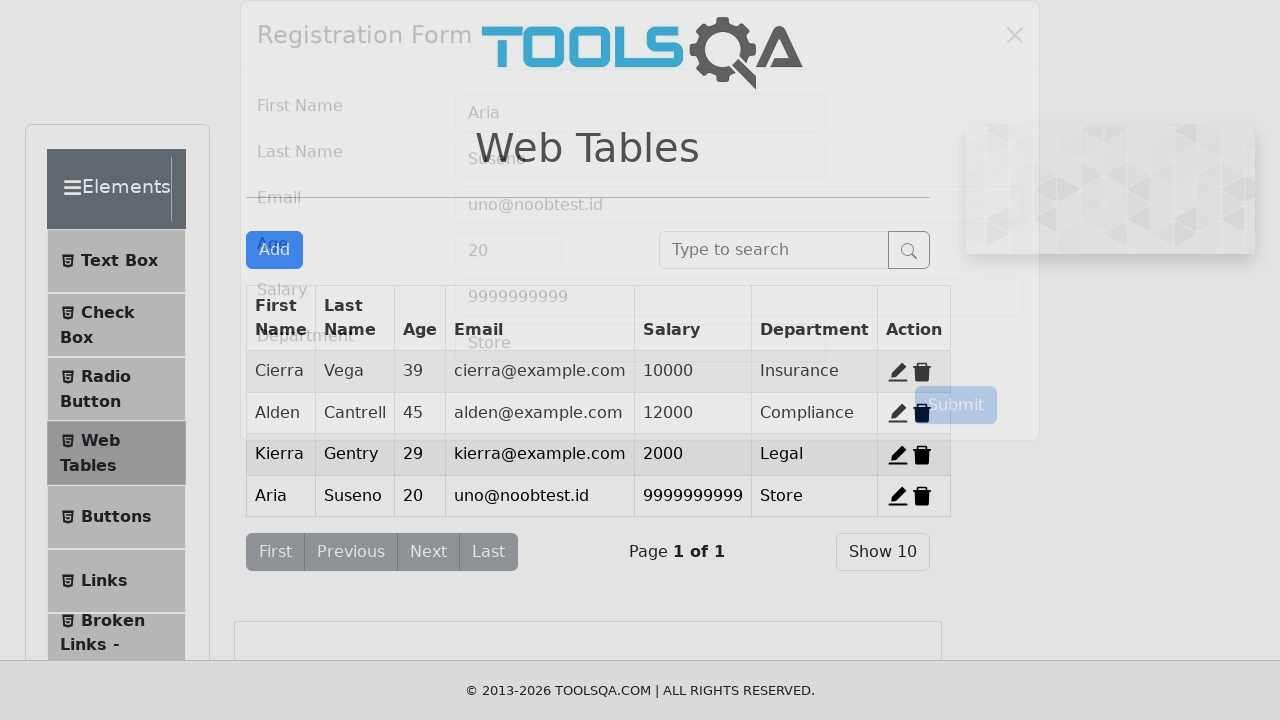

Modal form closed, ready for next record
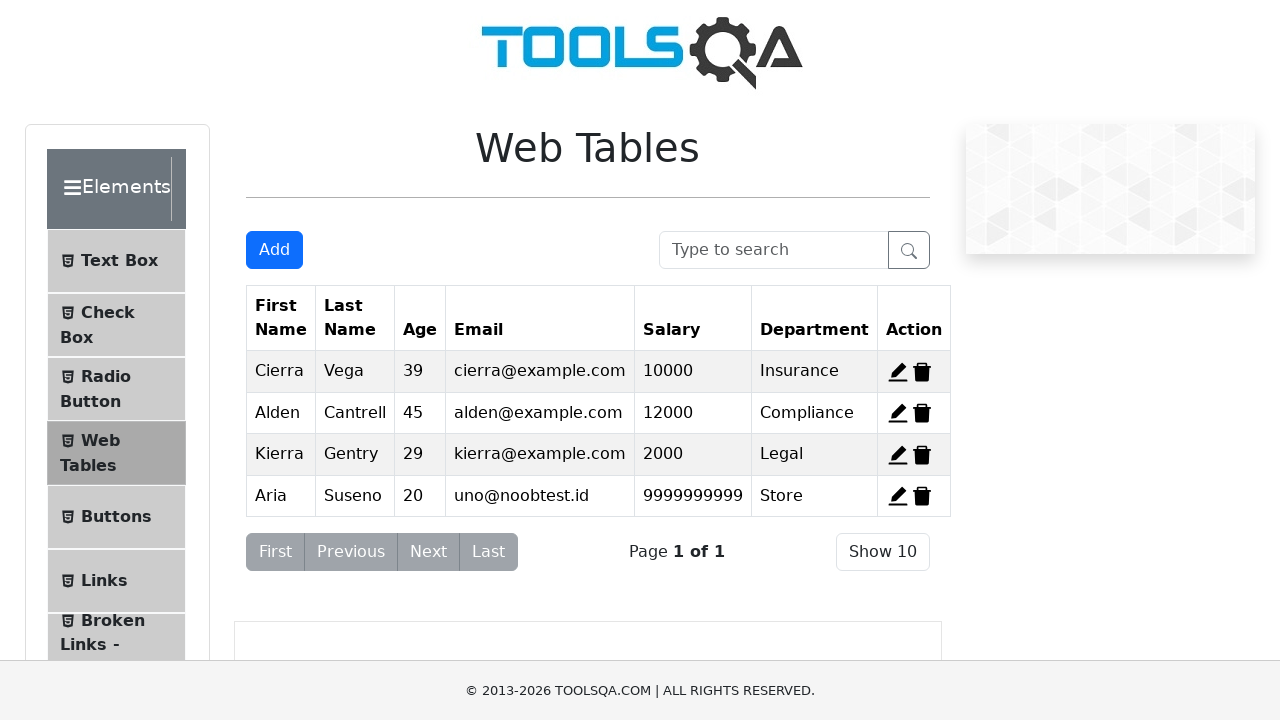

Clicked Add button to open form for Data2 at (274, 250) on #addNewRecordButton
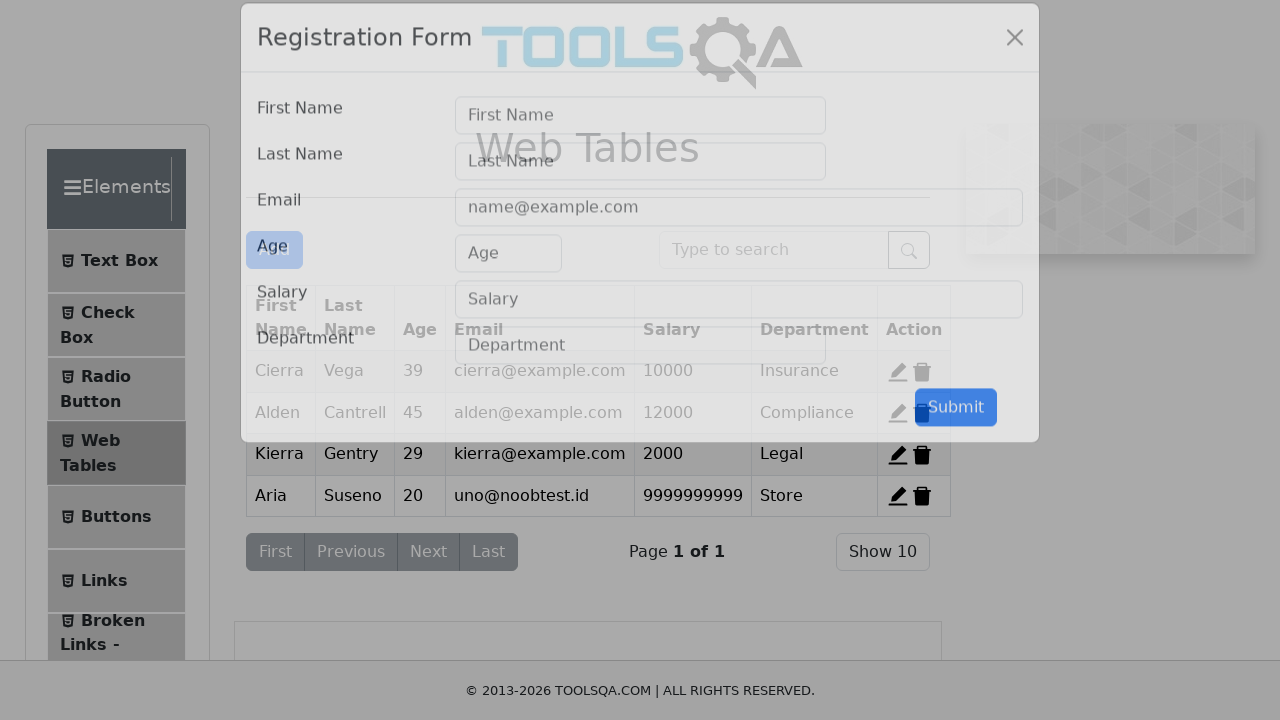

Modal form appeared with firstName field
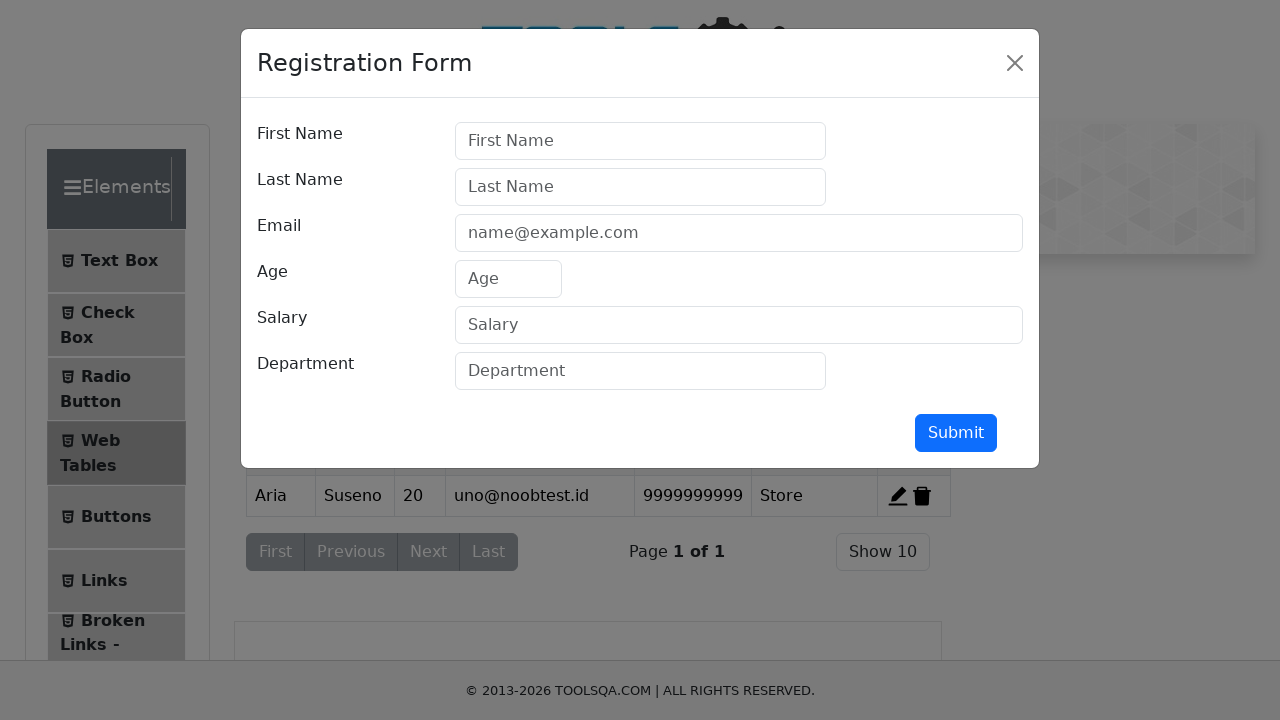

Filled firstName field with 'Ari' on #firstName
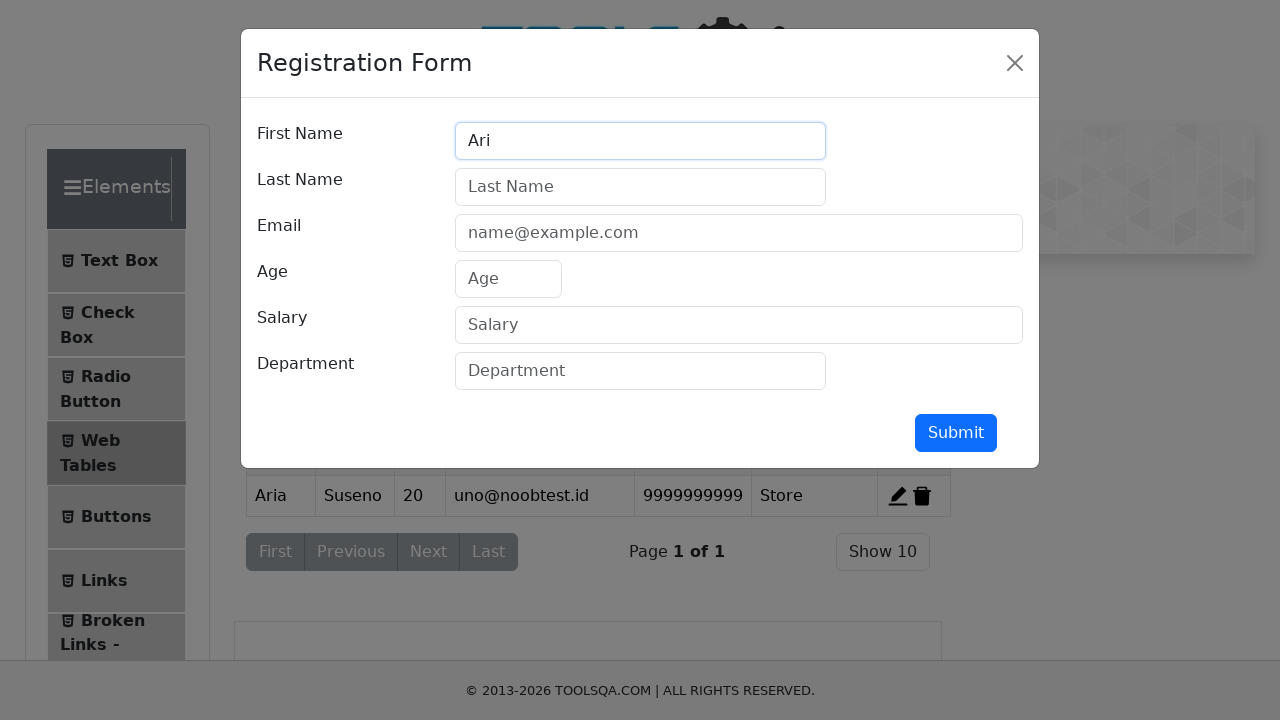

Filled lastName field with 'Susen' on #lastName
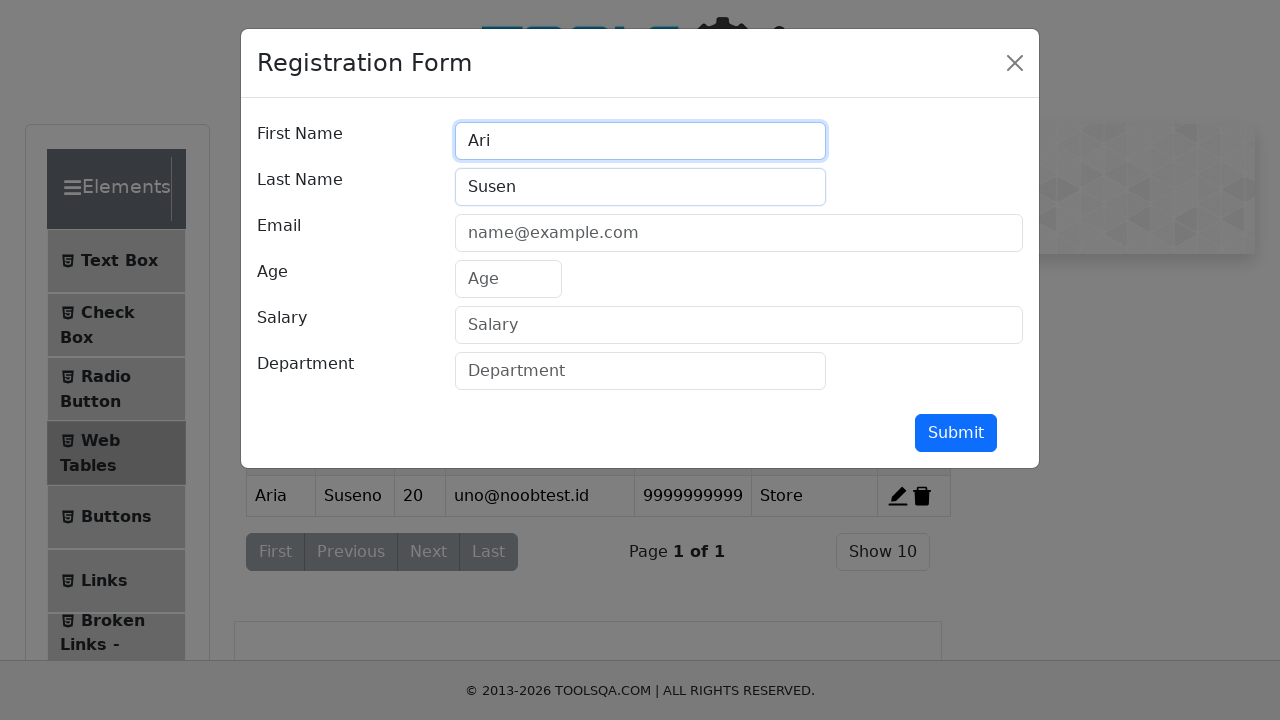

Filled userEmail field with 'un@noobtest.id' on #userEmail
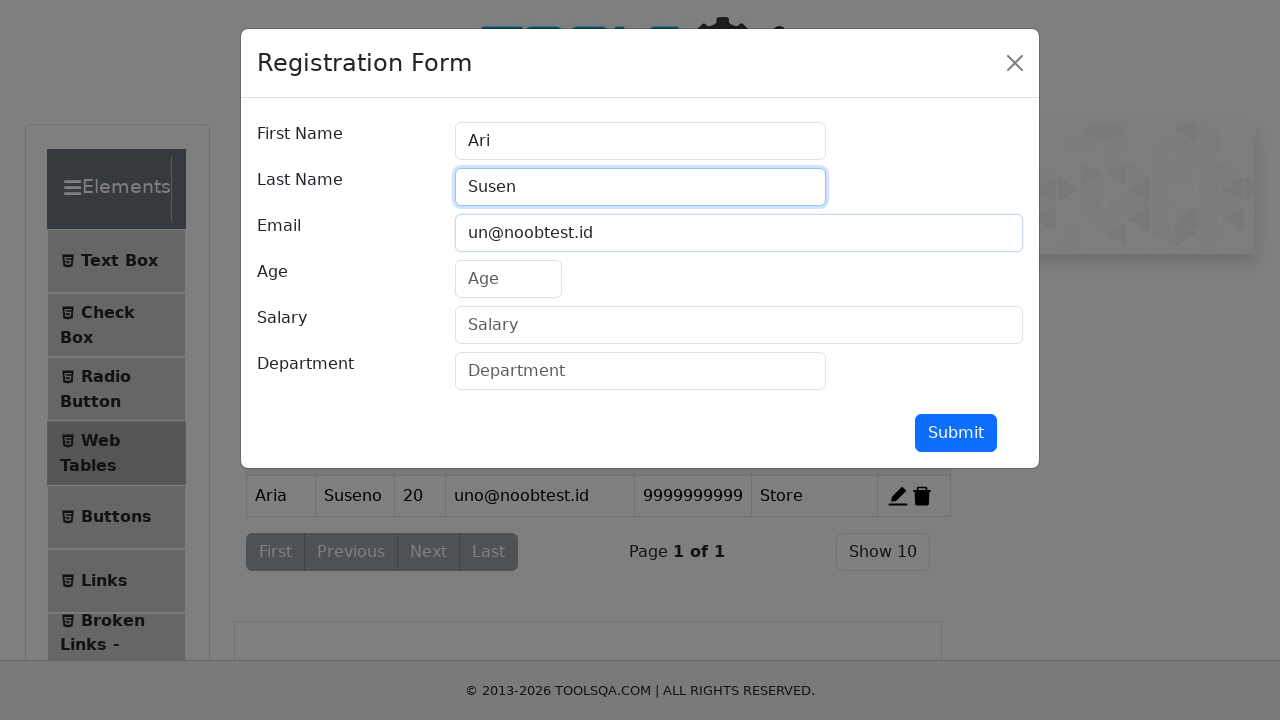

Filled age field with '20' on #age
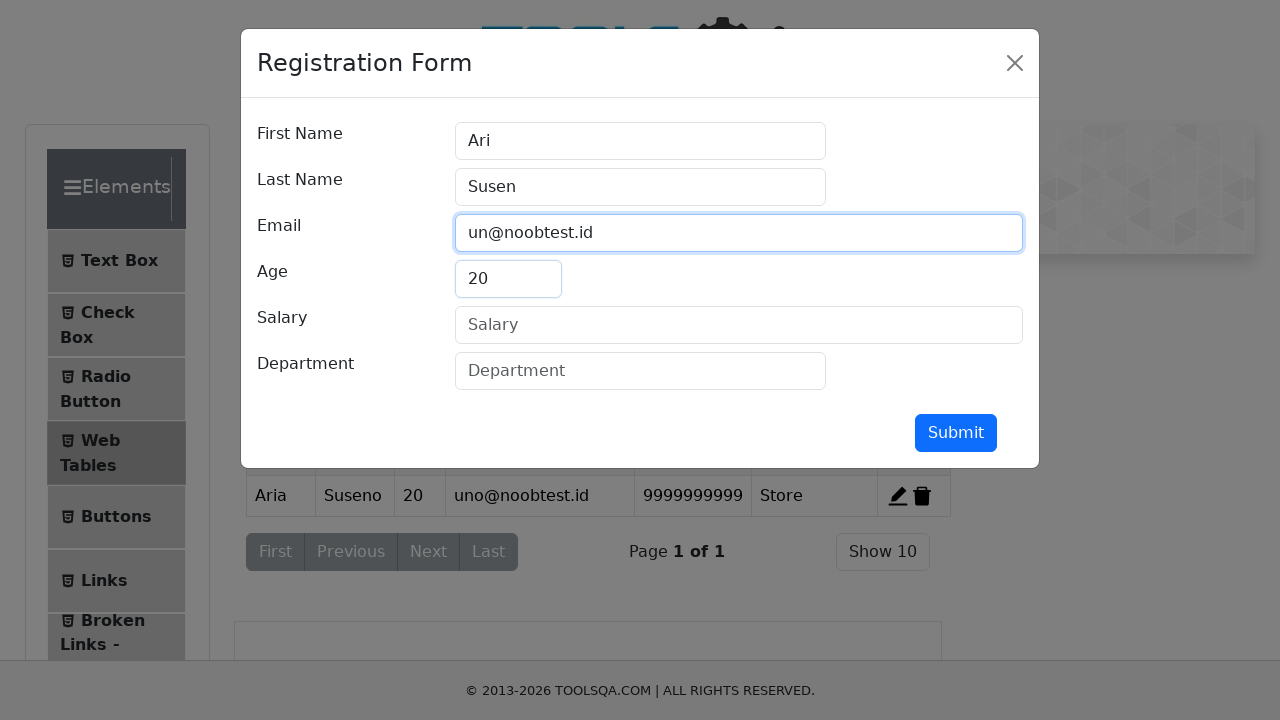

Filled salary field with '999999999' on #salary
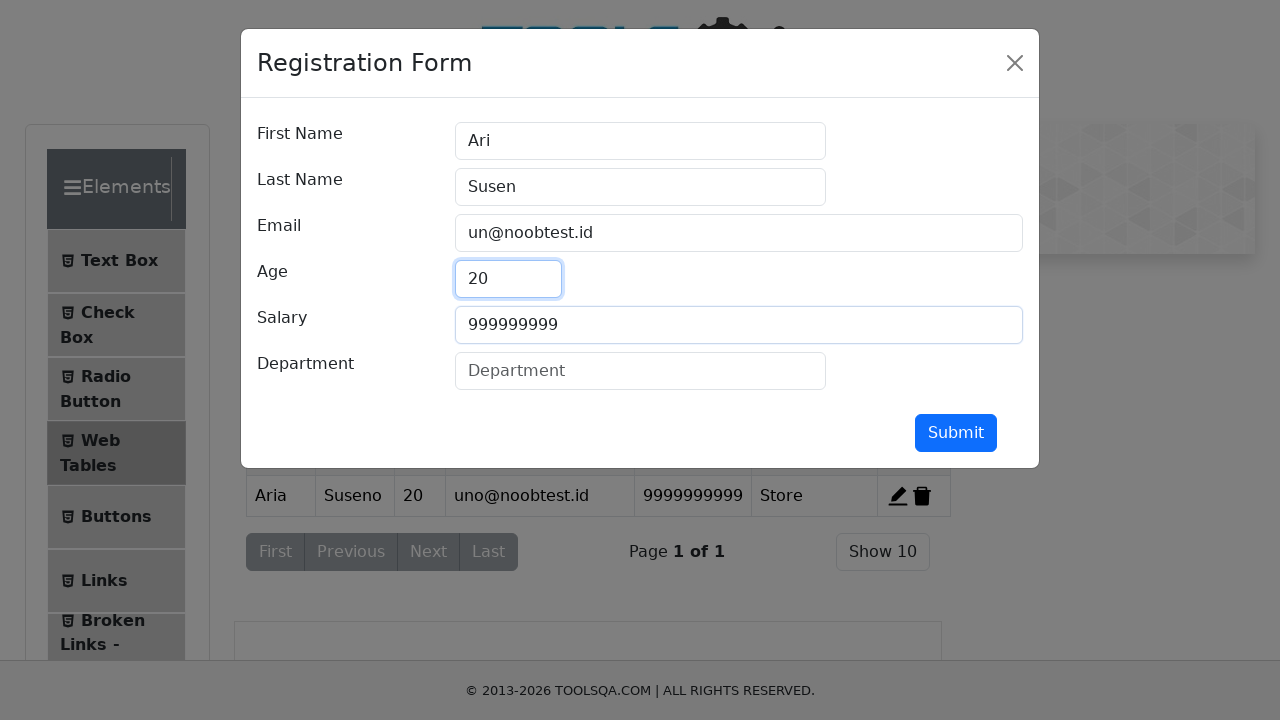

Filled department field with 'Stor' on #department
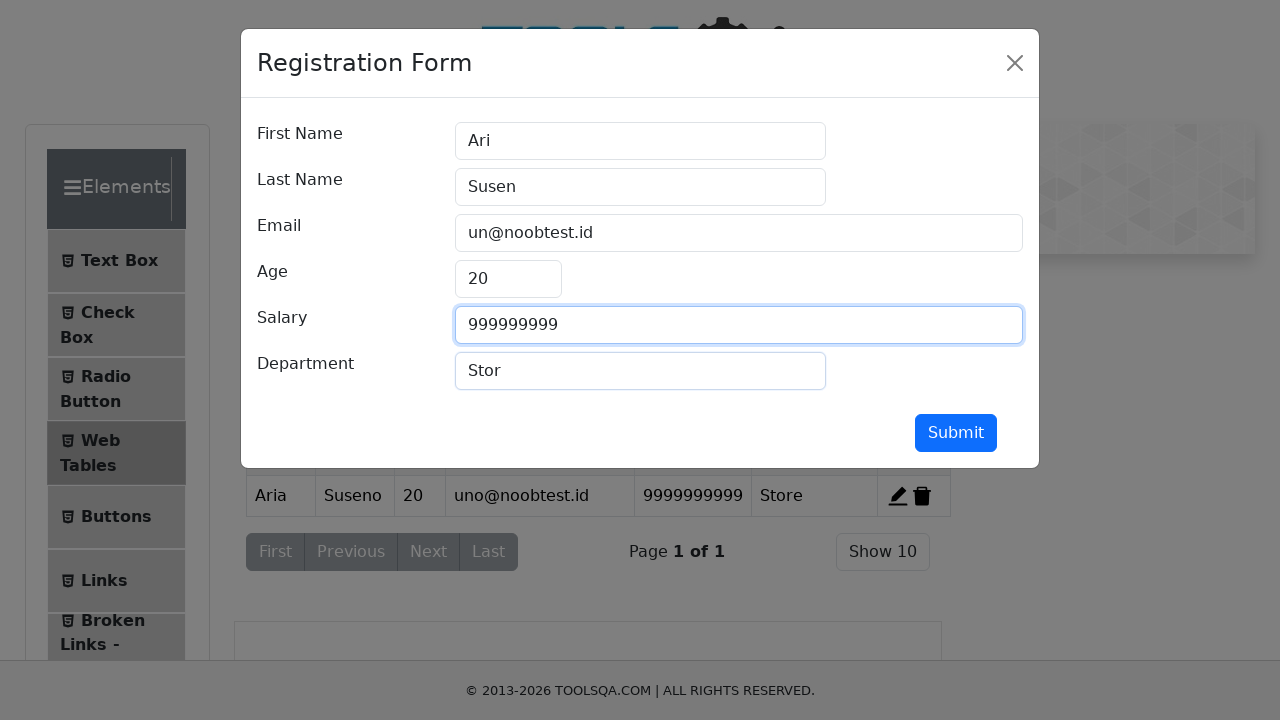

Clicked submit button to add Data2 to web table at (956, 433) on #submit
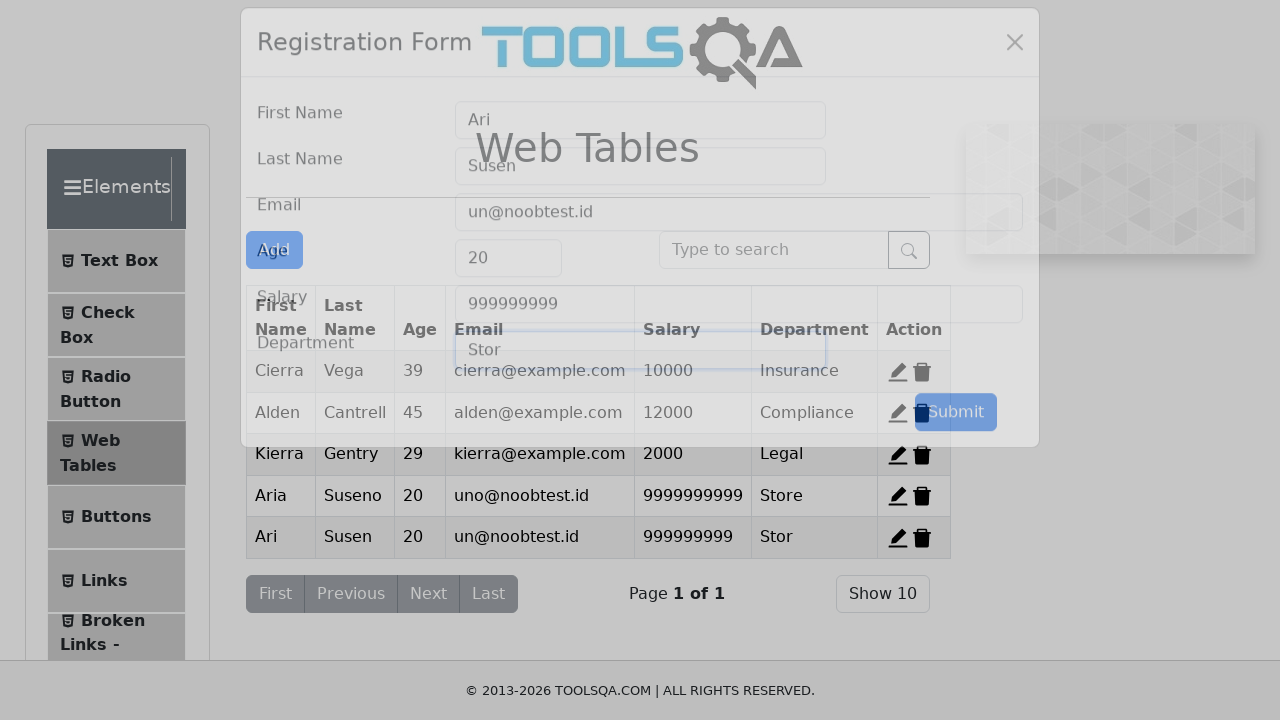

Modal form closed, ready for next record
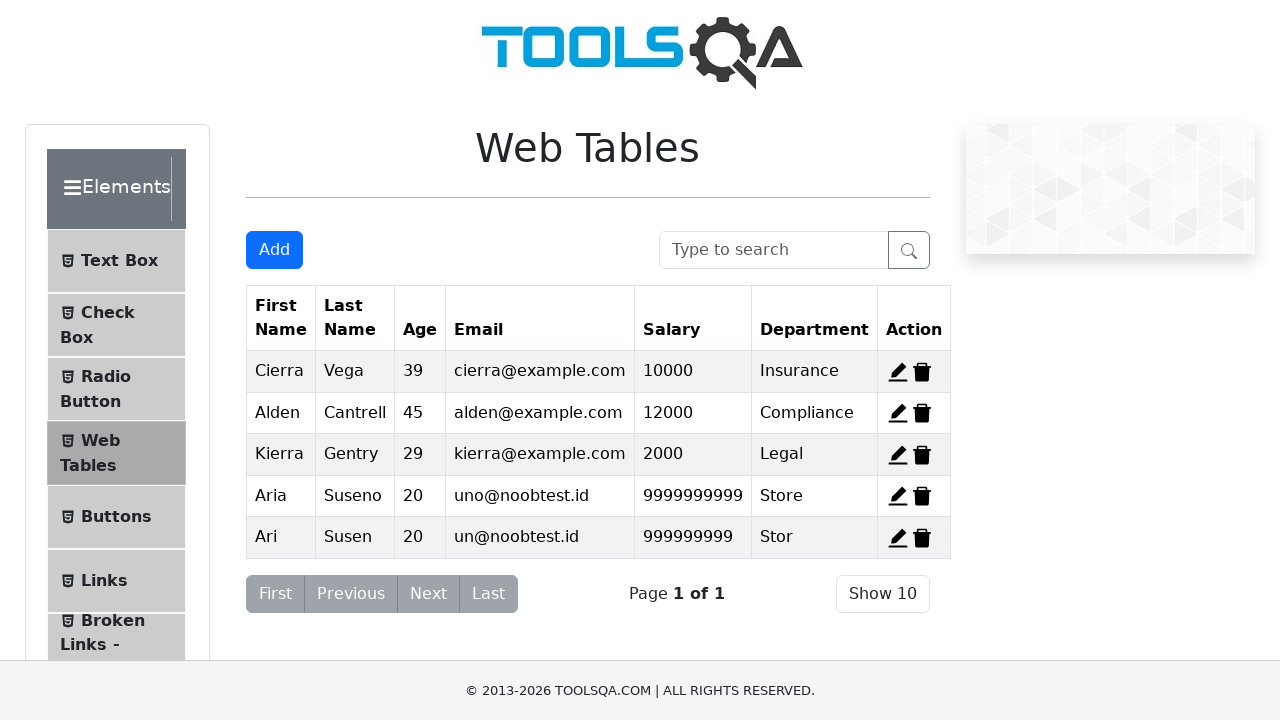

Clicked Add button to open form for Data3 at (274, 250) on #addNewRecordButton
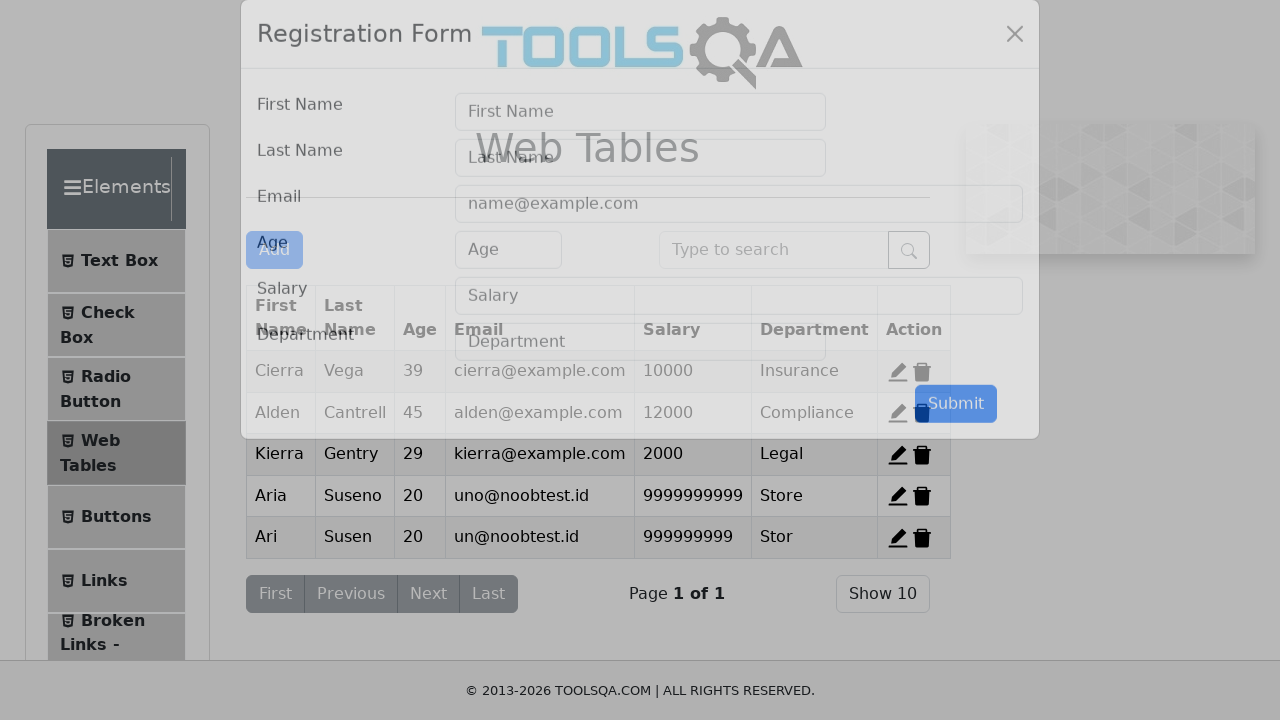

Modal form appeared with firstName field
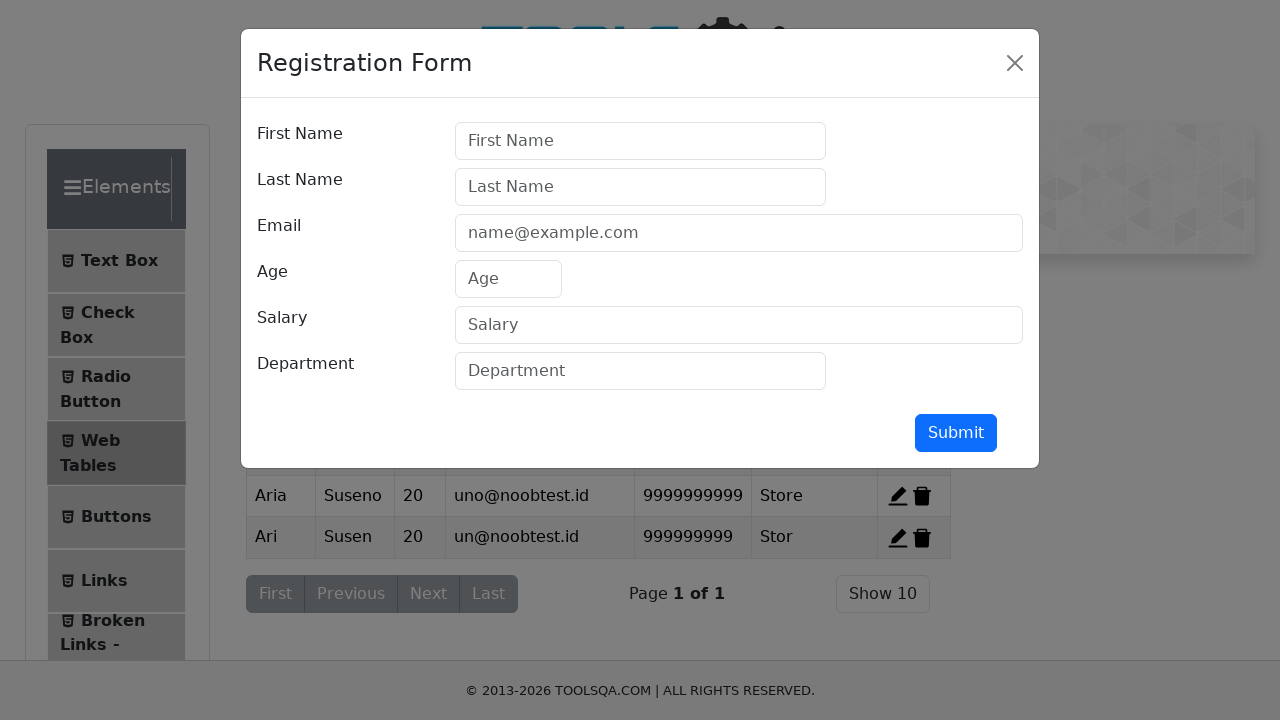

Filled firstName field with 'Ar' on #firstName
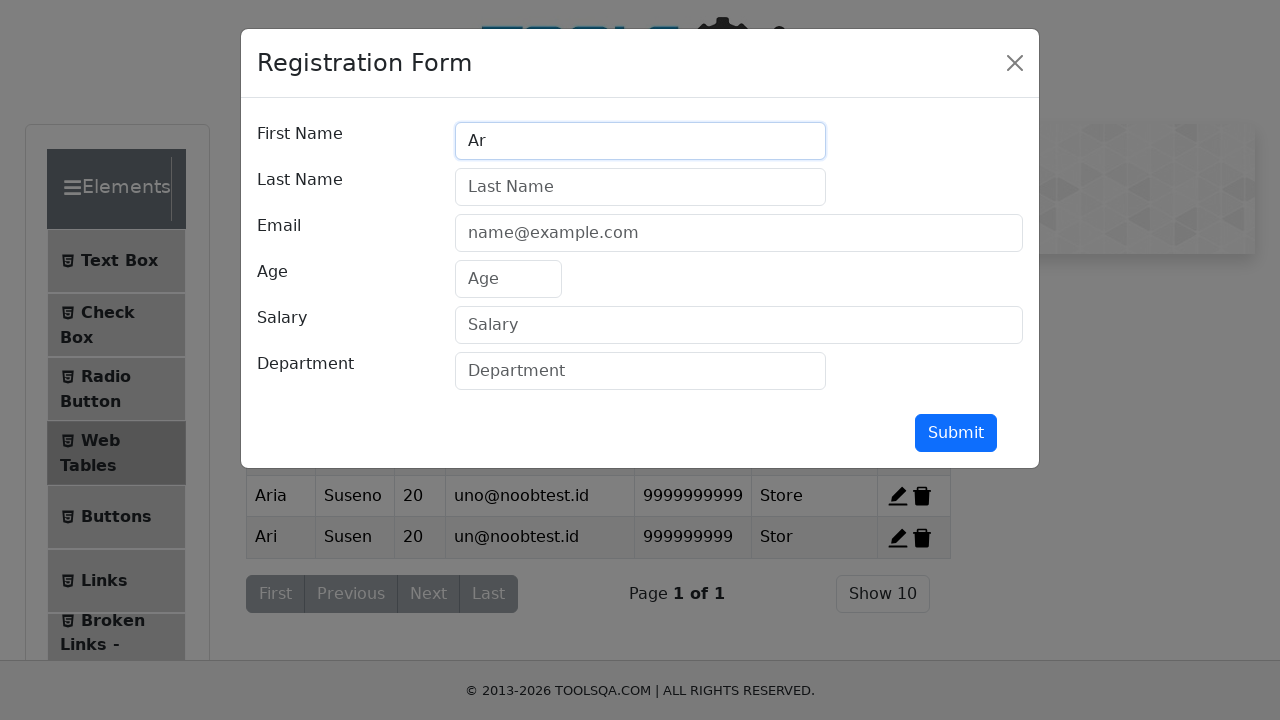

Filled lastName field with 'Suse' on #lastName
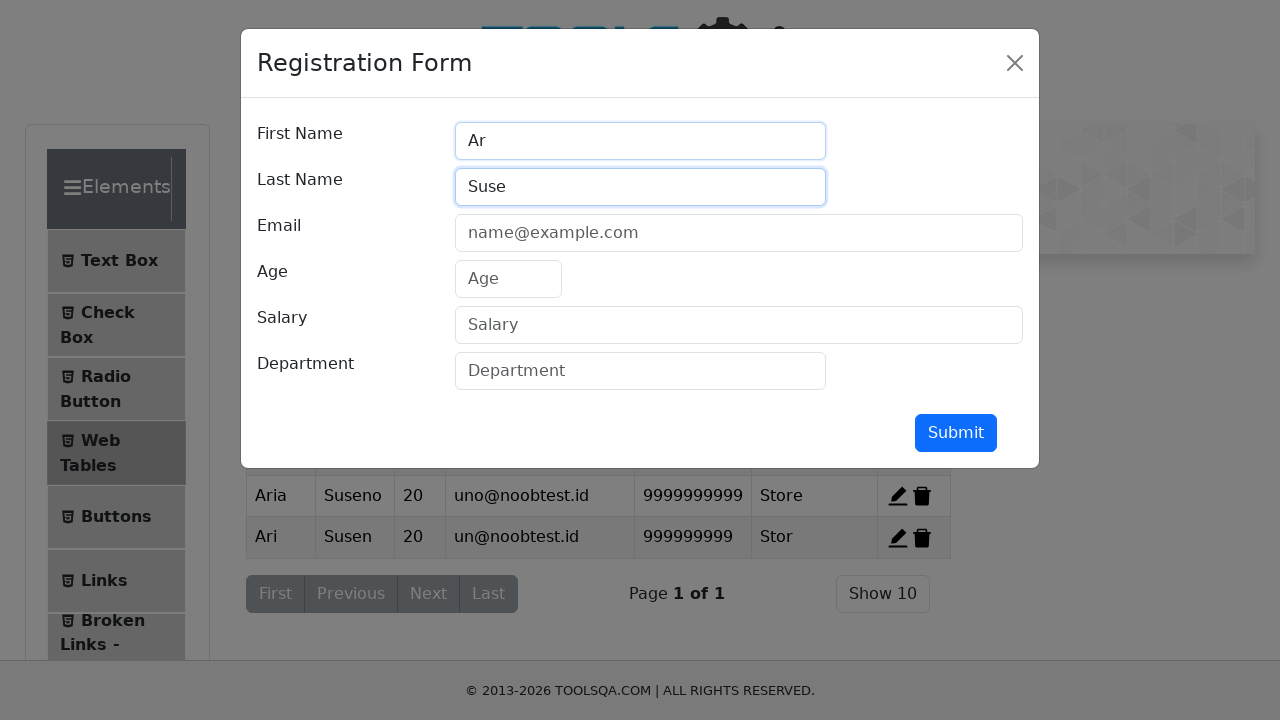

Filled userEmail field with 'u@noobtest.id' on #userEmail
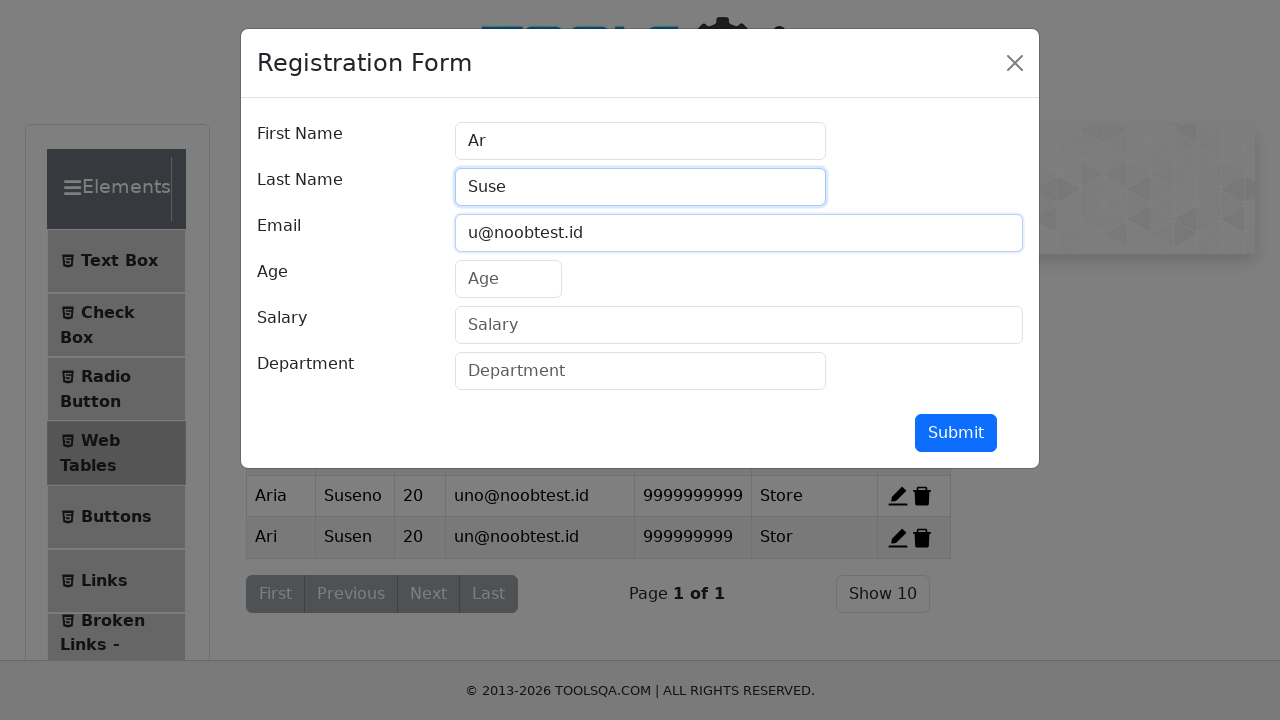

Filled age field with '2' on #age
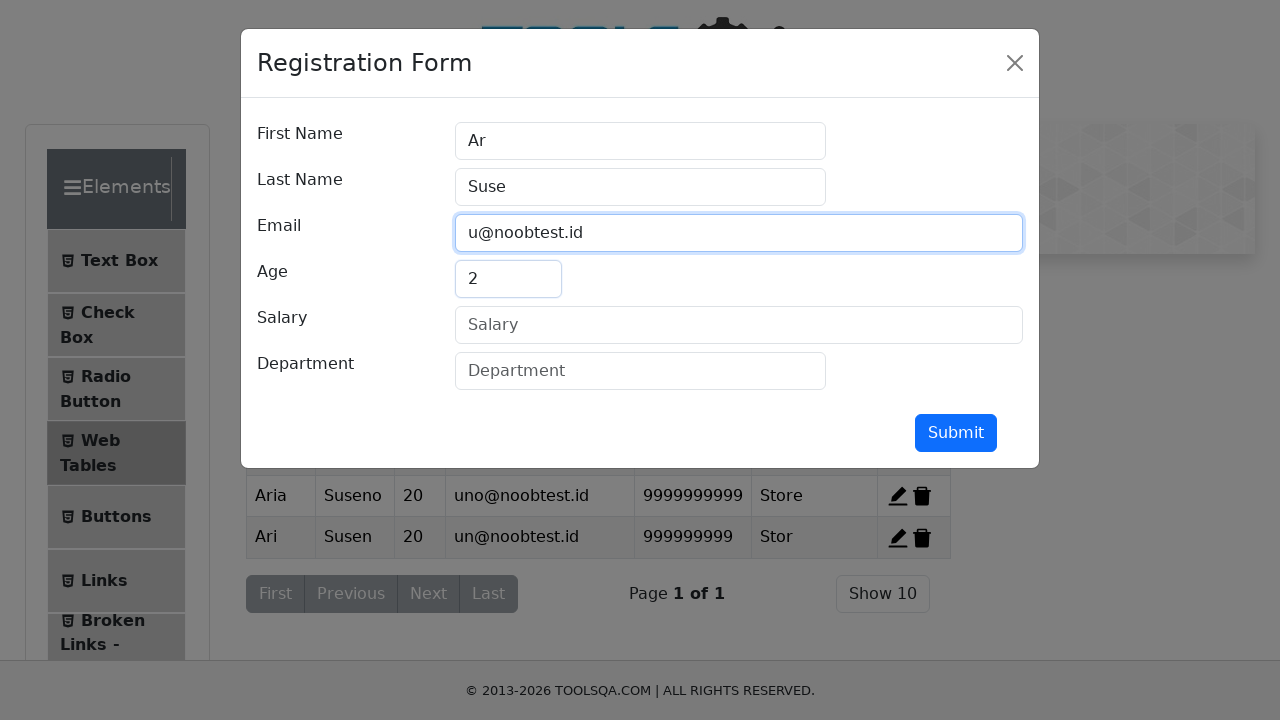

Filled salary field with '99999999' on #salary
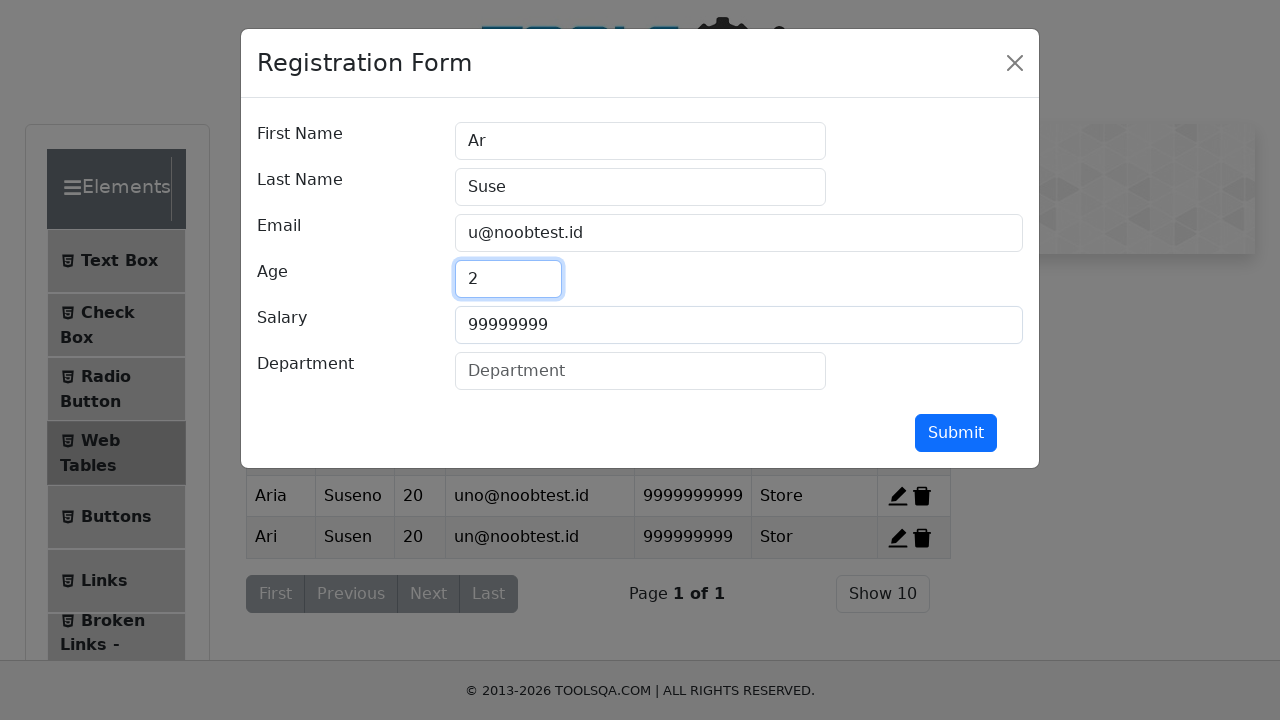

Filled department field with 'Sto' on #department
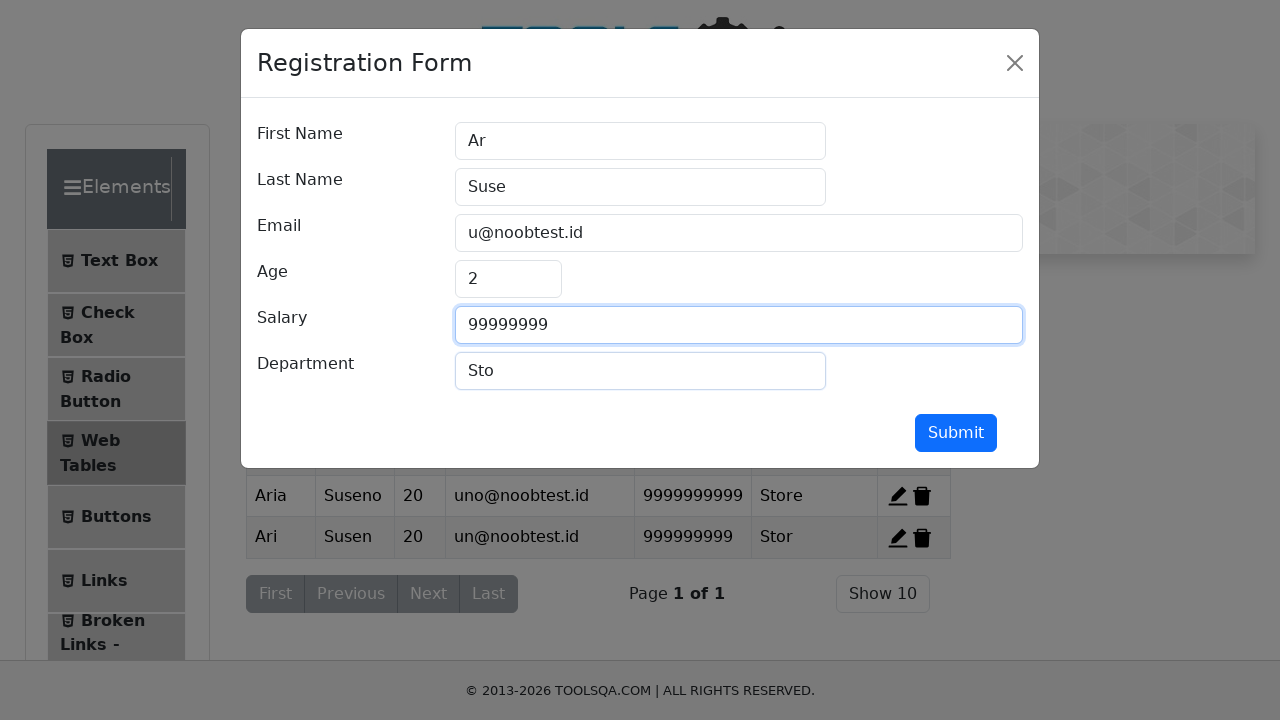

Clicked submit button to add Data3 to web table at (956, 433) on #submit
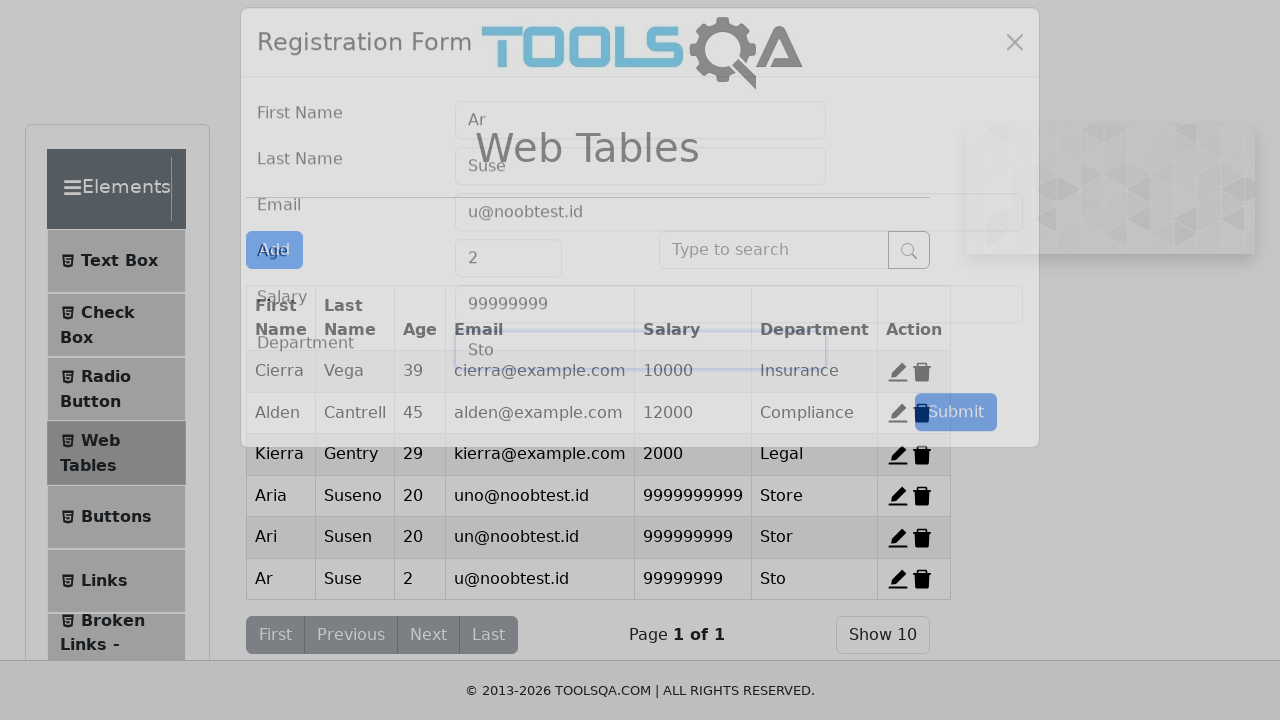

Modal form closed, ready for next record
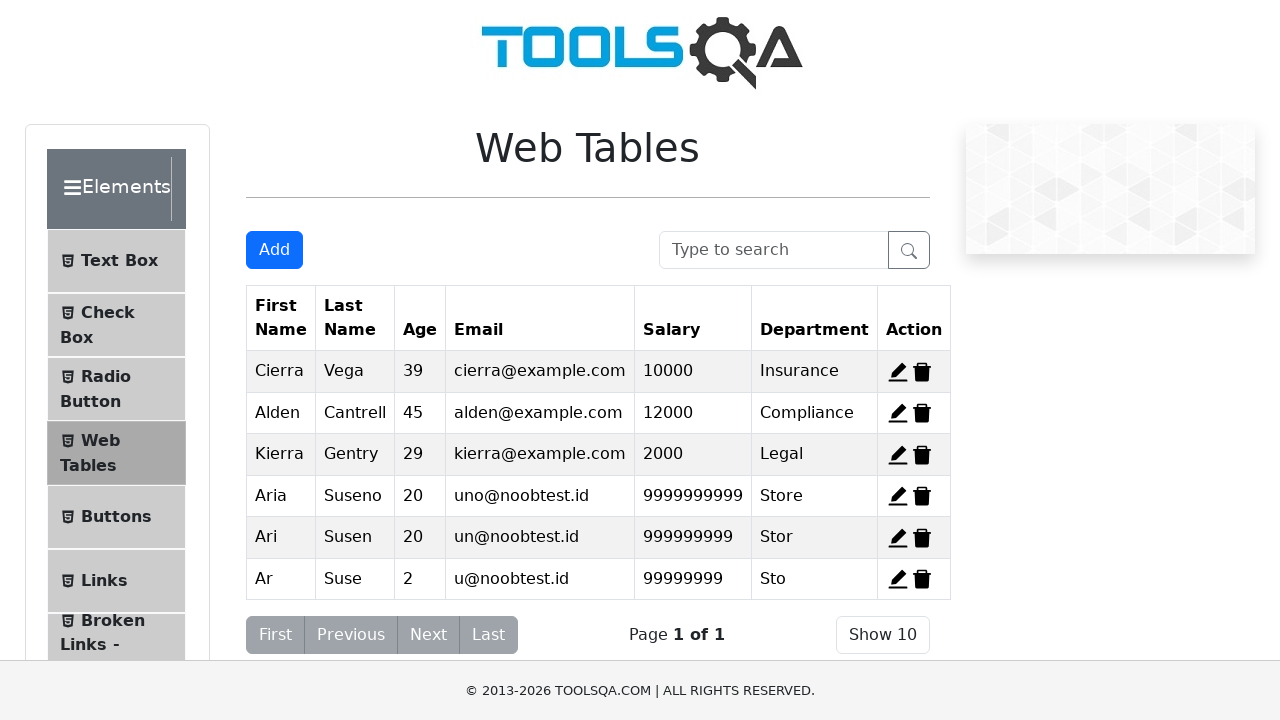

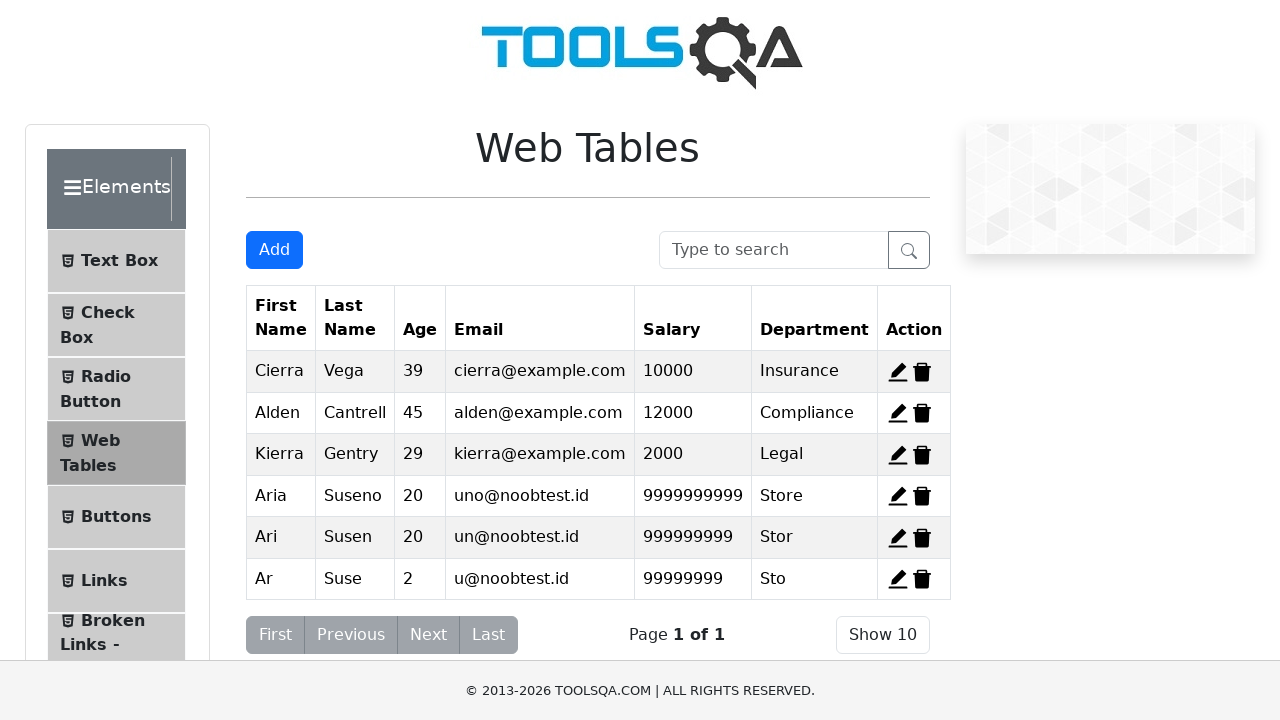